Demonstrates WebElement methods by locating a search box and retrieving its attributes (id, class, and a non-existent attribute)

Starting URL: https://www.testotomasyonu.com

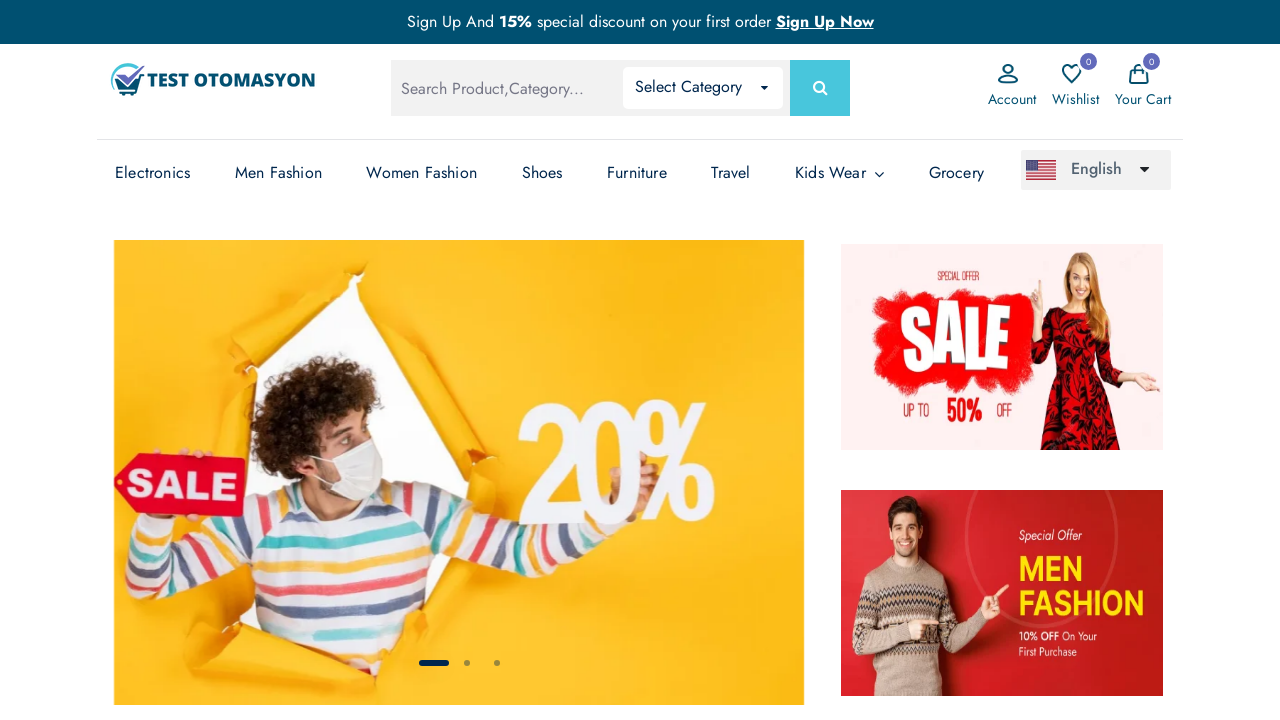

Located search box element with id 'global-search'
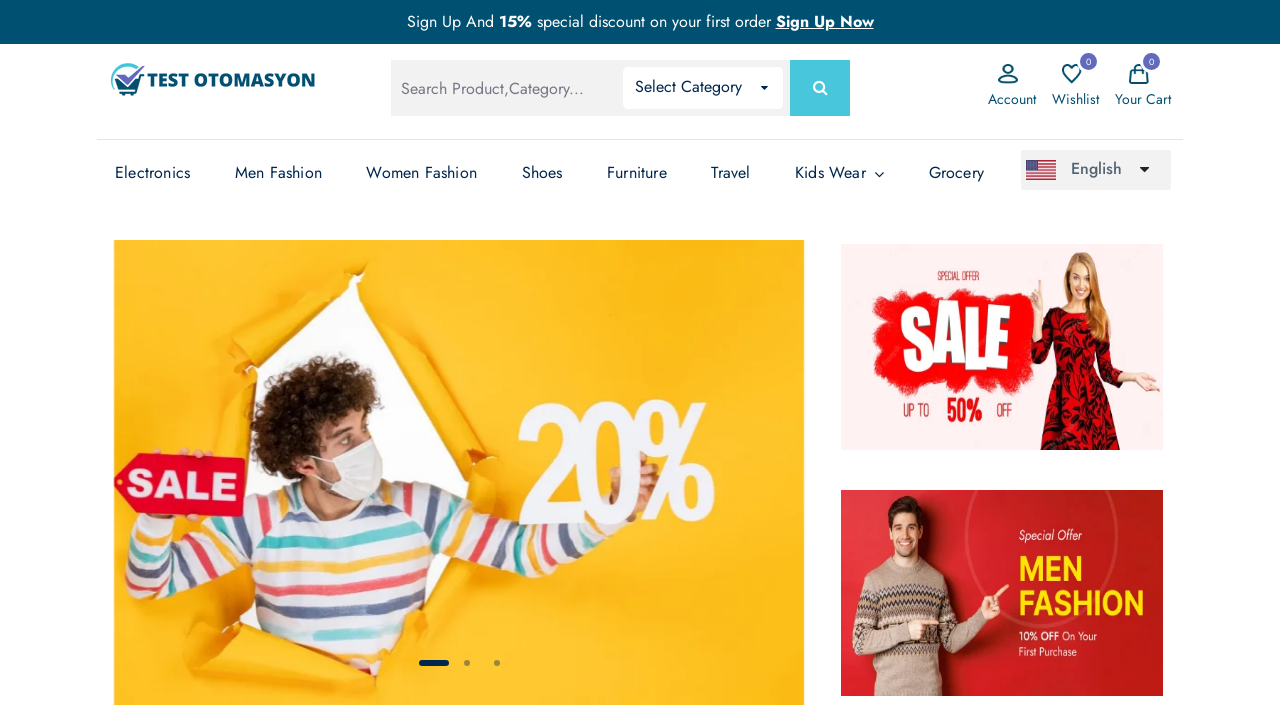

Waited for search box to become visible
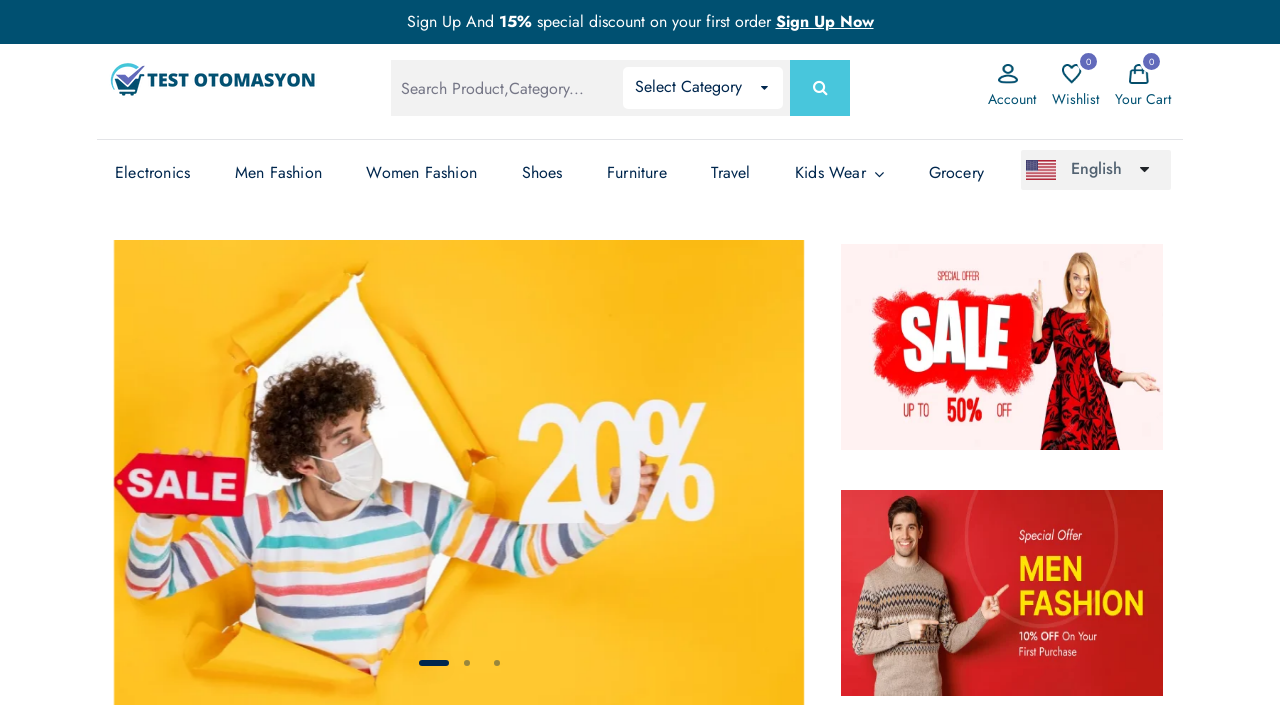

Retrieved 'id' attribute from search box
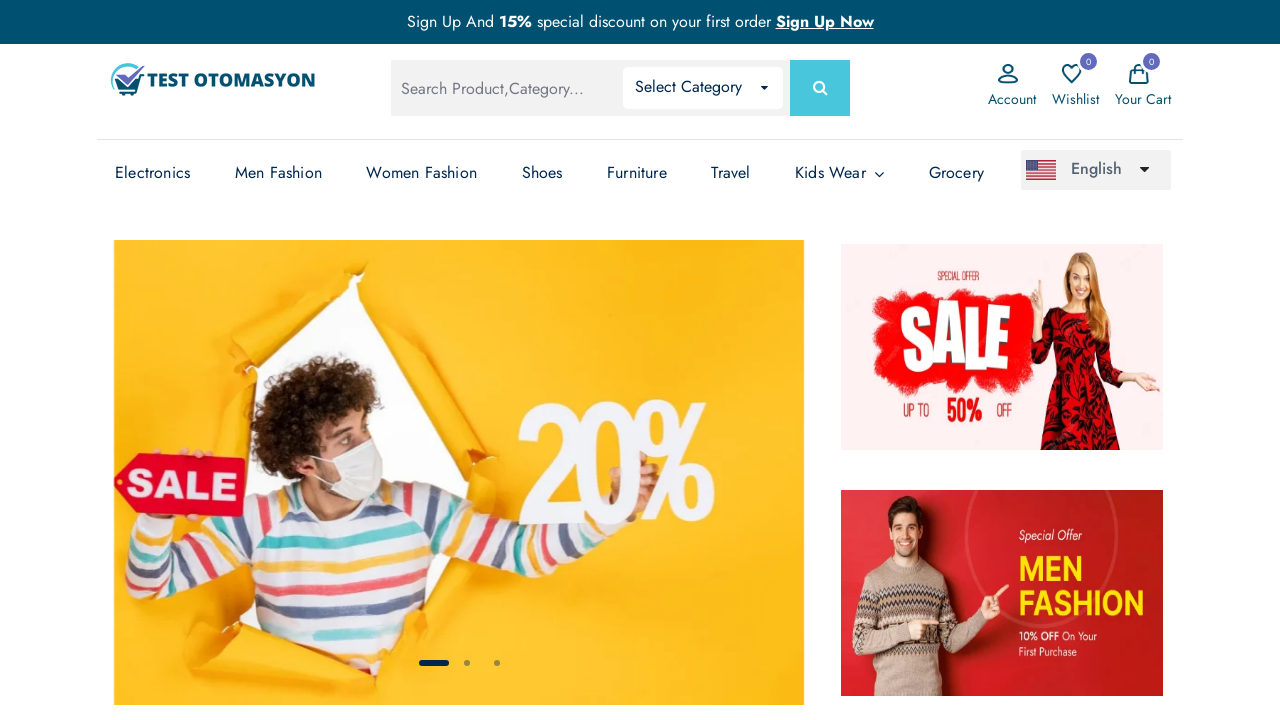

Retrieved 'class' attribute from search box
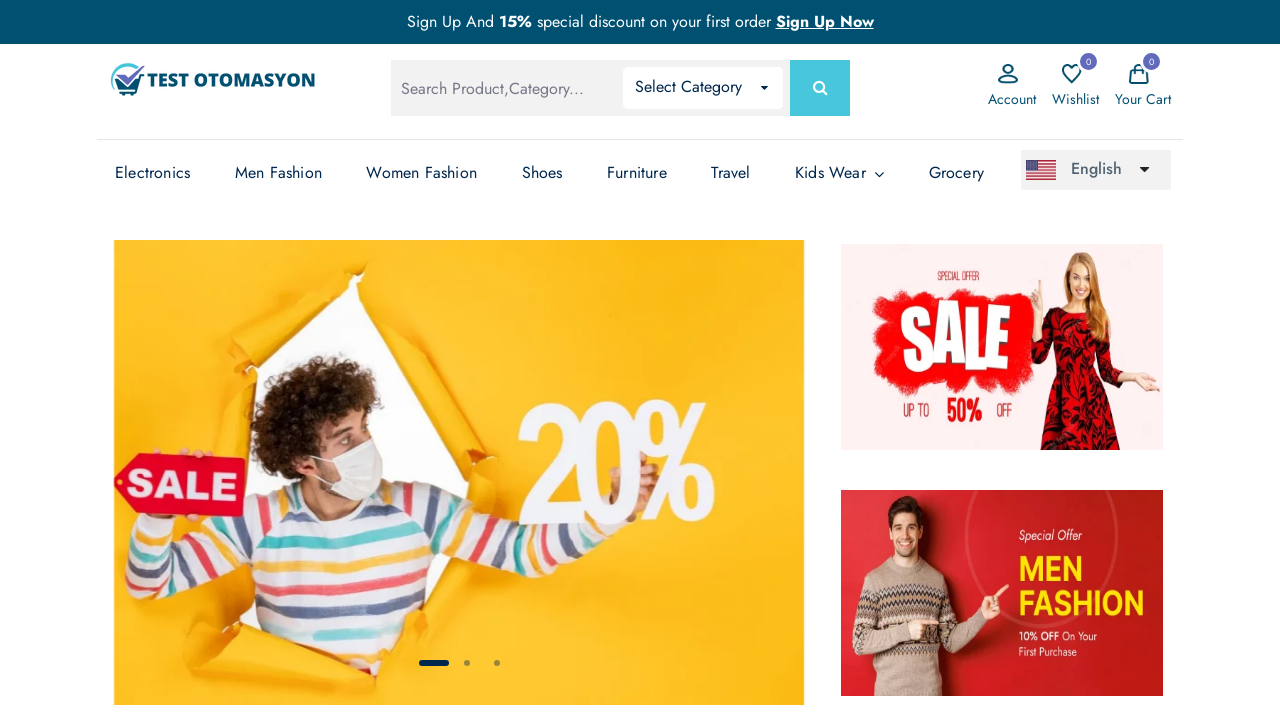

Attempted to retrieve non-existent 'naber' attribute from search box
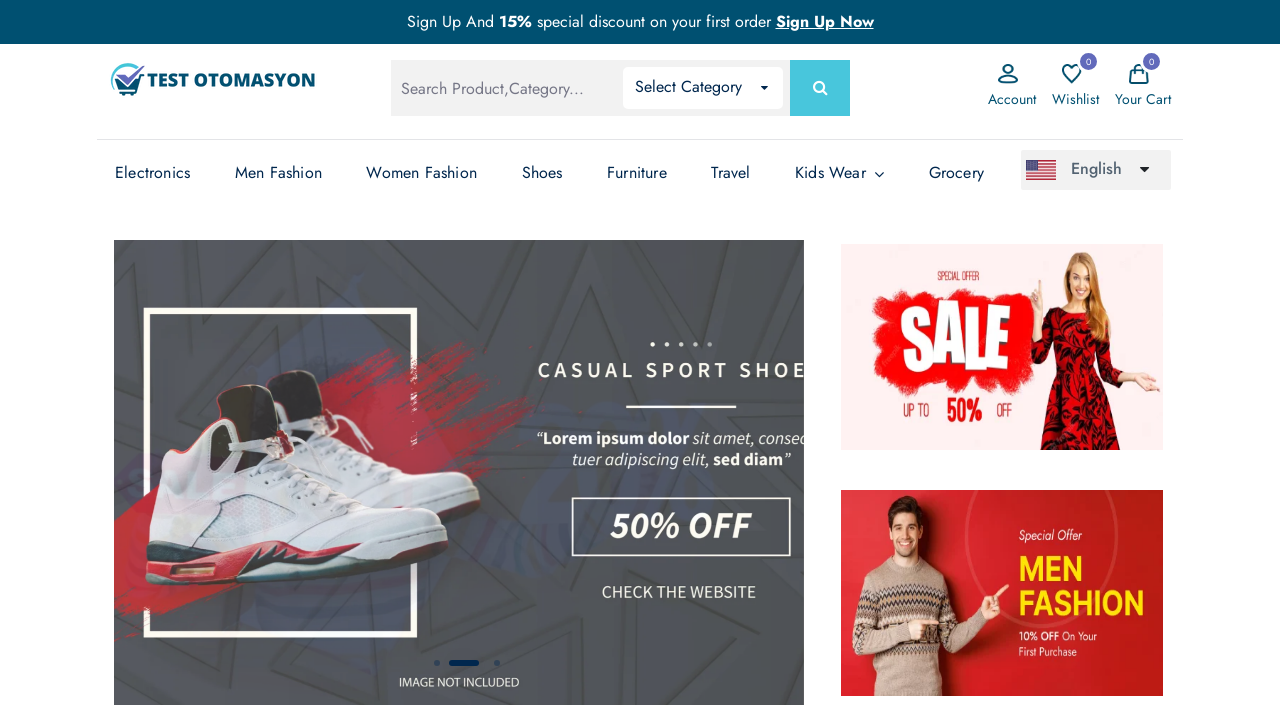

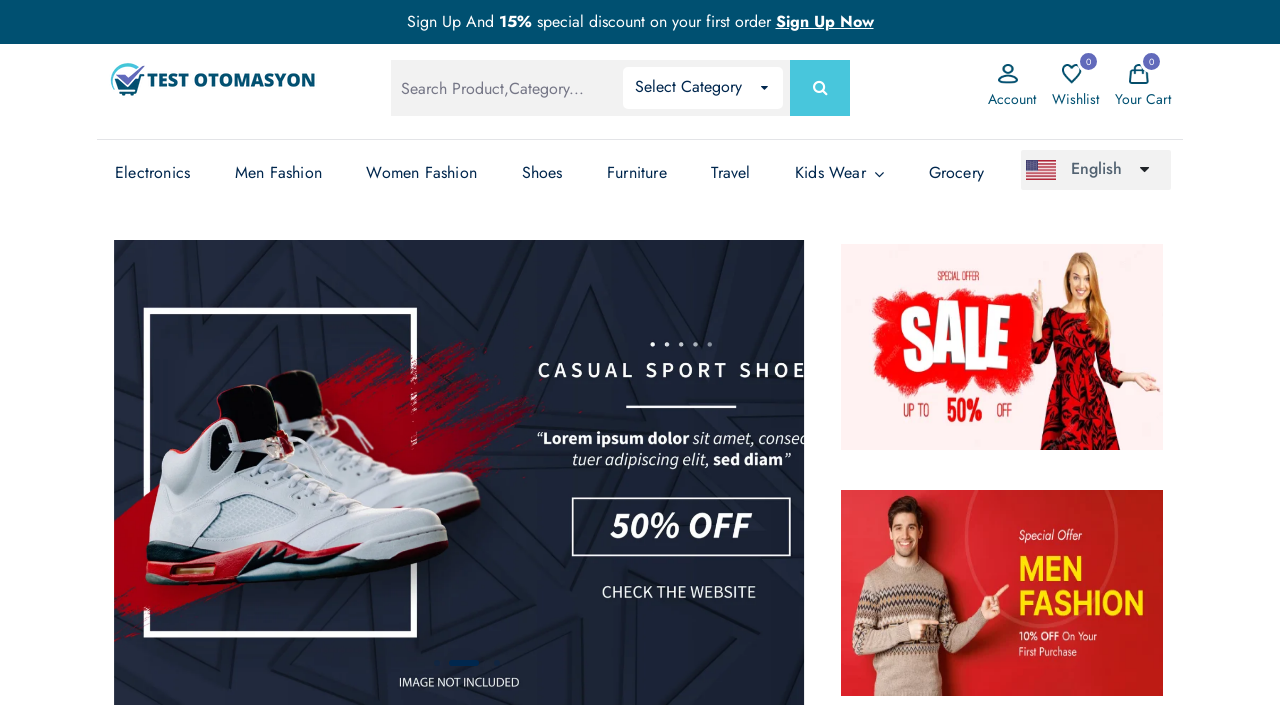